Tests date input by directly typing a date into the text box

Starting URL: https://kristinek.github.io/site/examples/actions

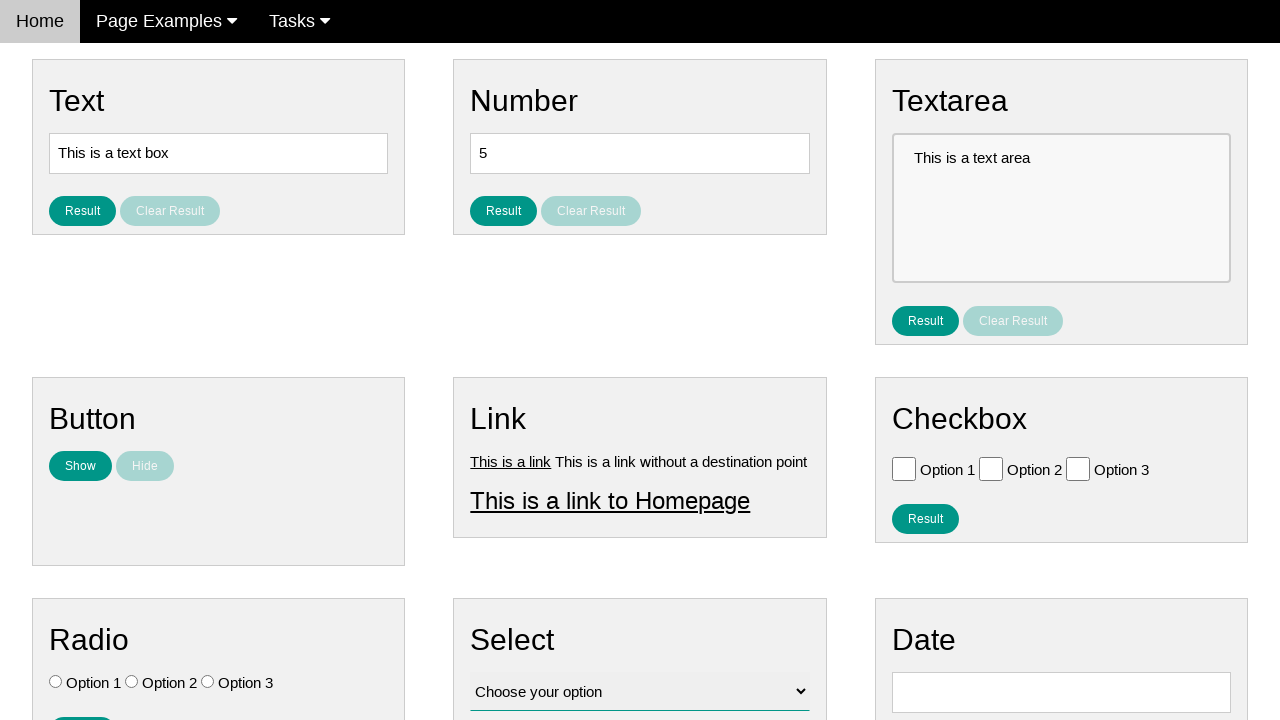

Filled date input field with '12/15/2014' on #vfb-8
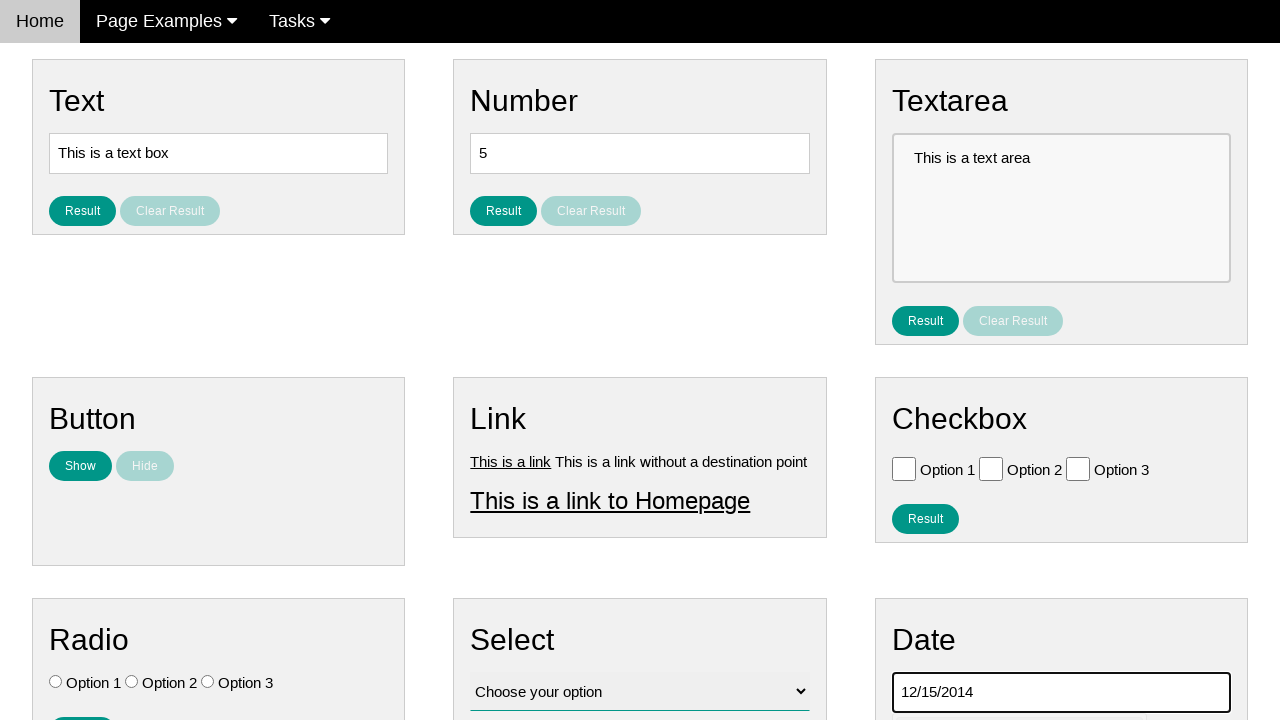

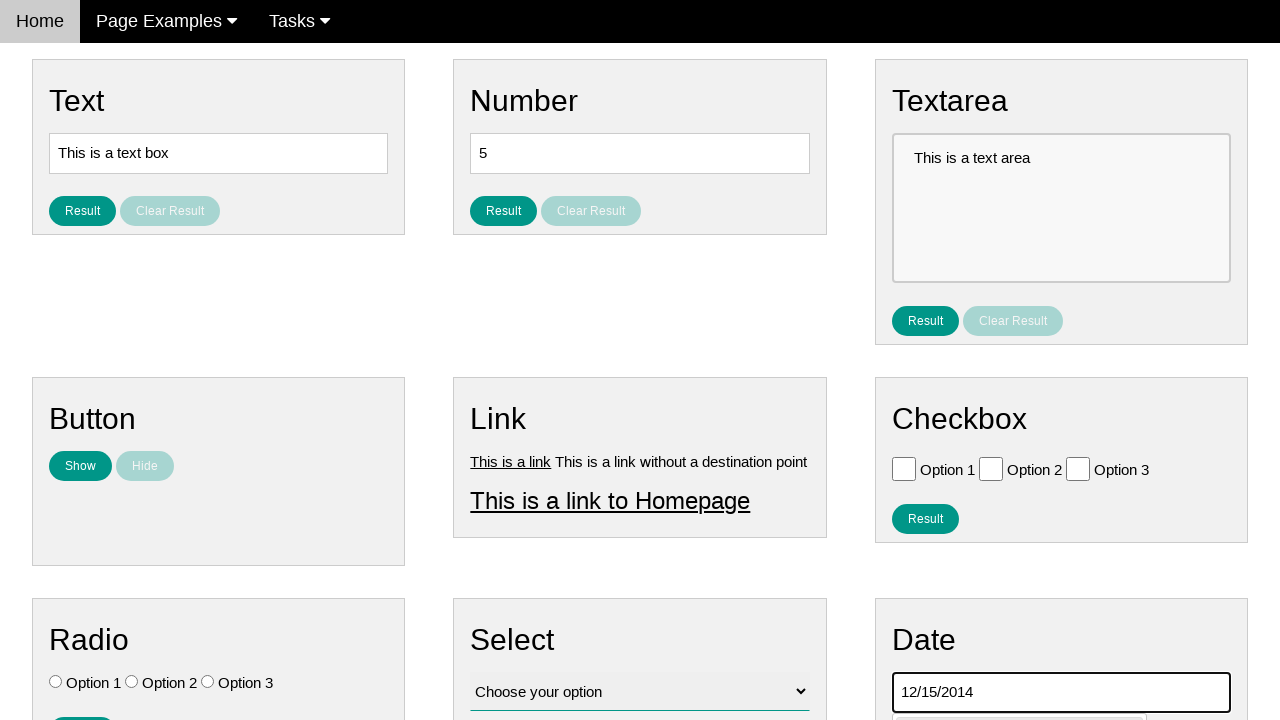